Tests browsing to languages starting with numbers (0) and verifies 10 languages are listed

Starting URL: http://www.99-bottles-of-beer.net/

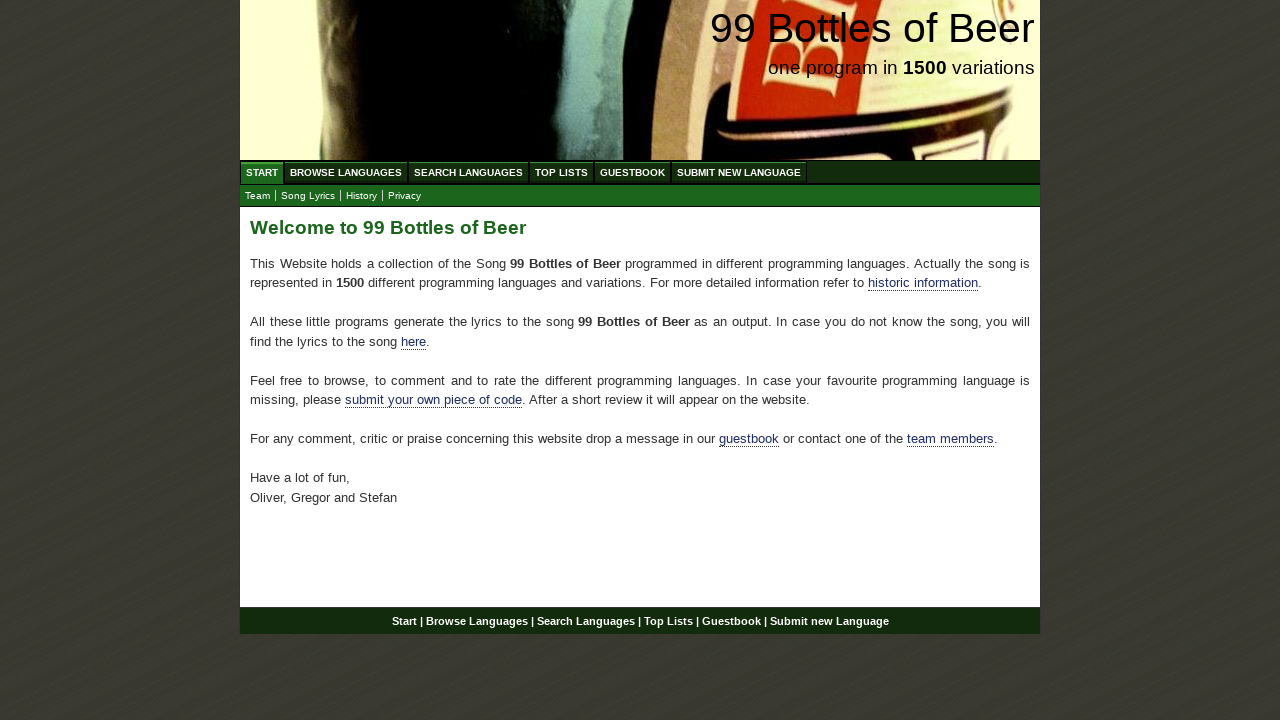

Clicked on Browse Languages link at (346, 172) on #menu a[href='/abc.html']
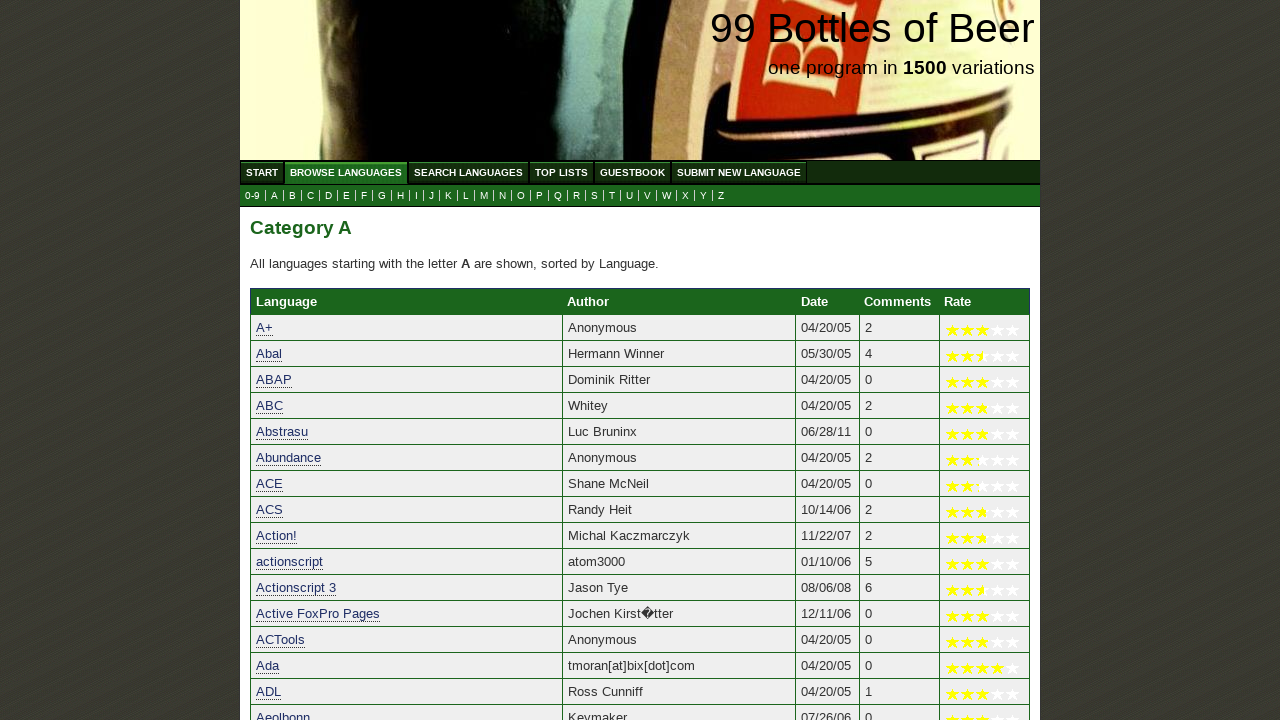

Clicked on 0-9 languages link at (252, 196) on a[href='0.html']
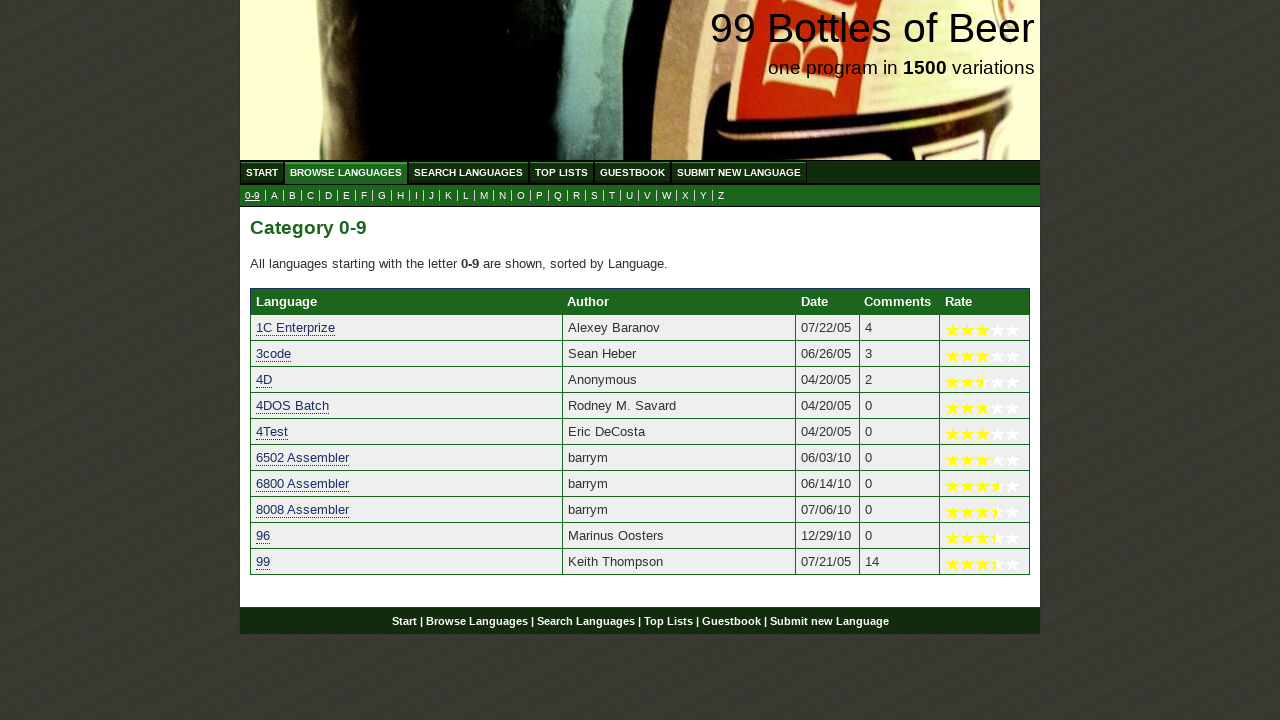

Verified languages starting with numbers (0) are loaded
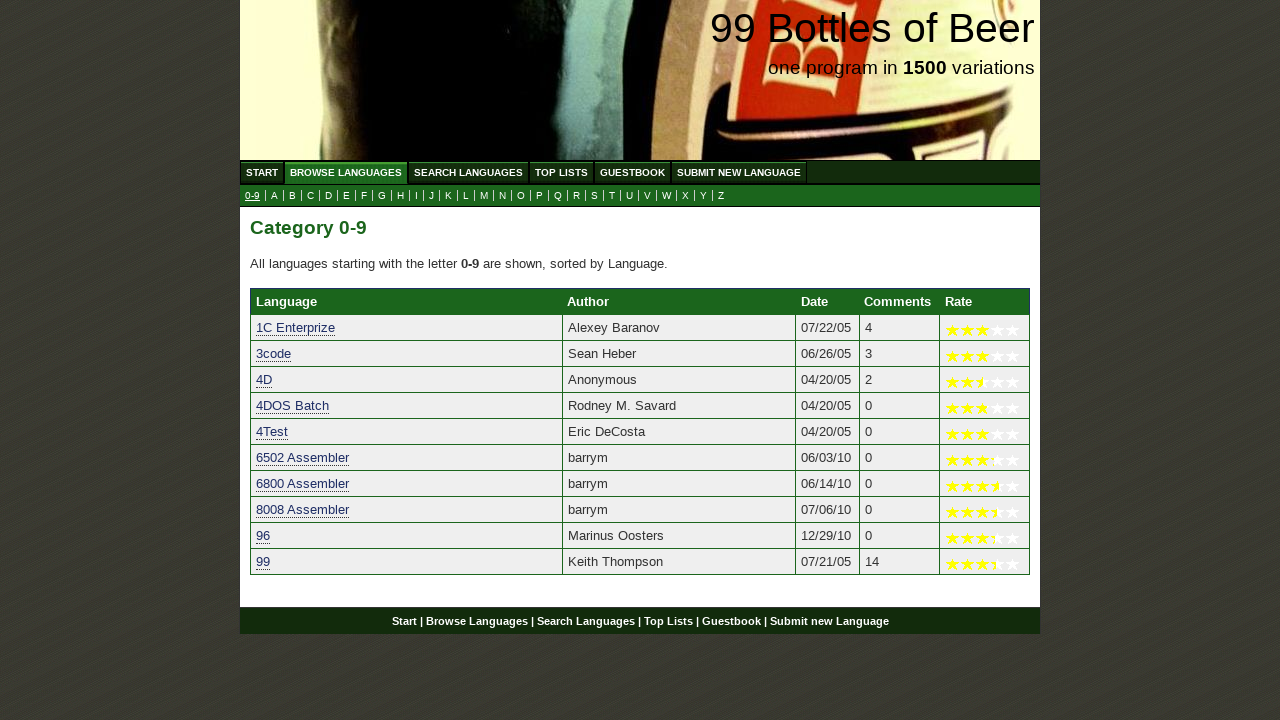

Verified that exactly 10 languages are listed
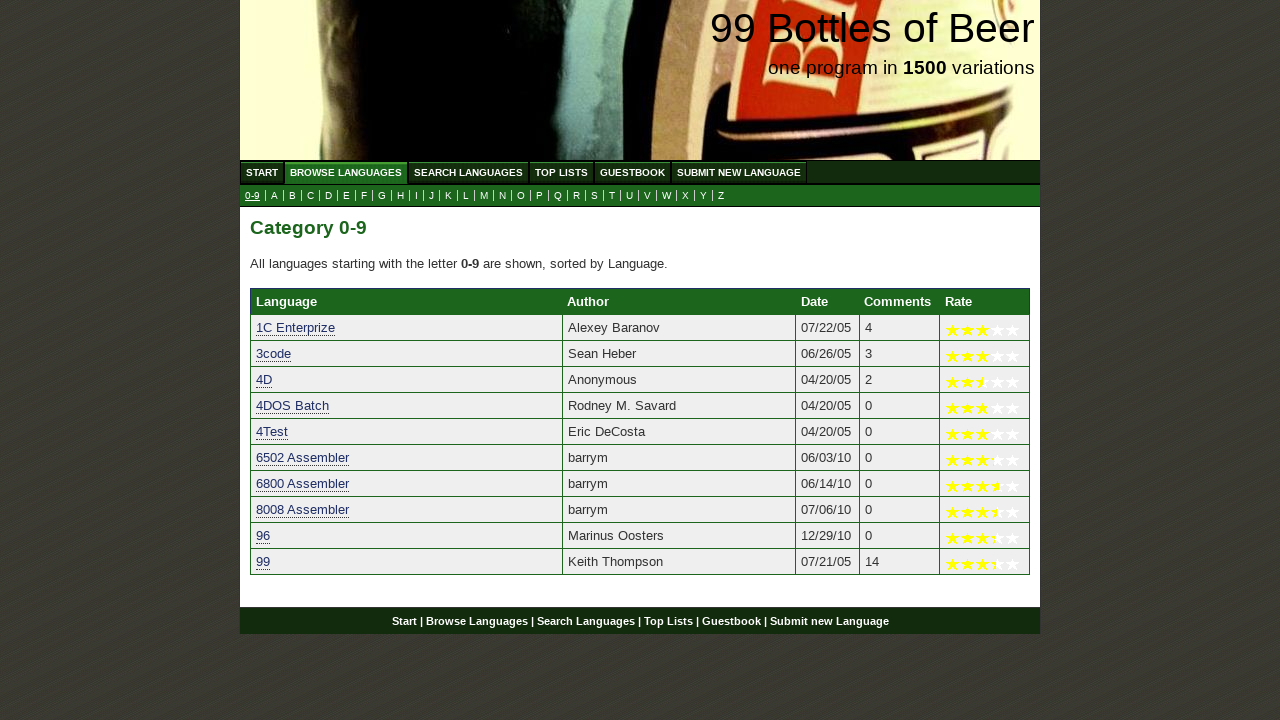

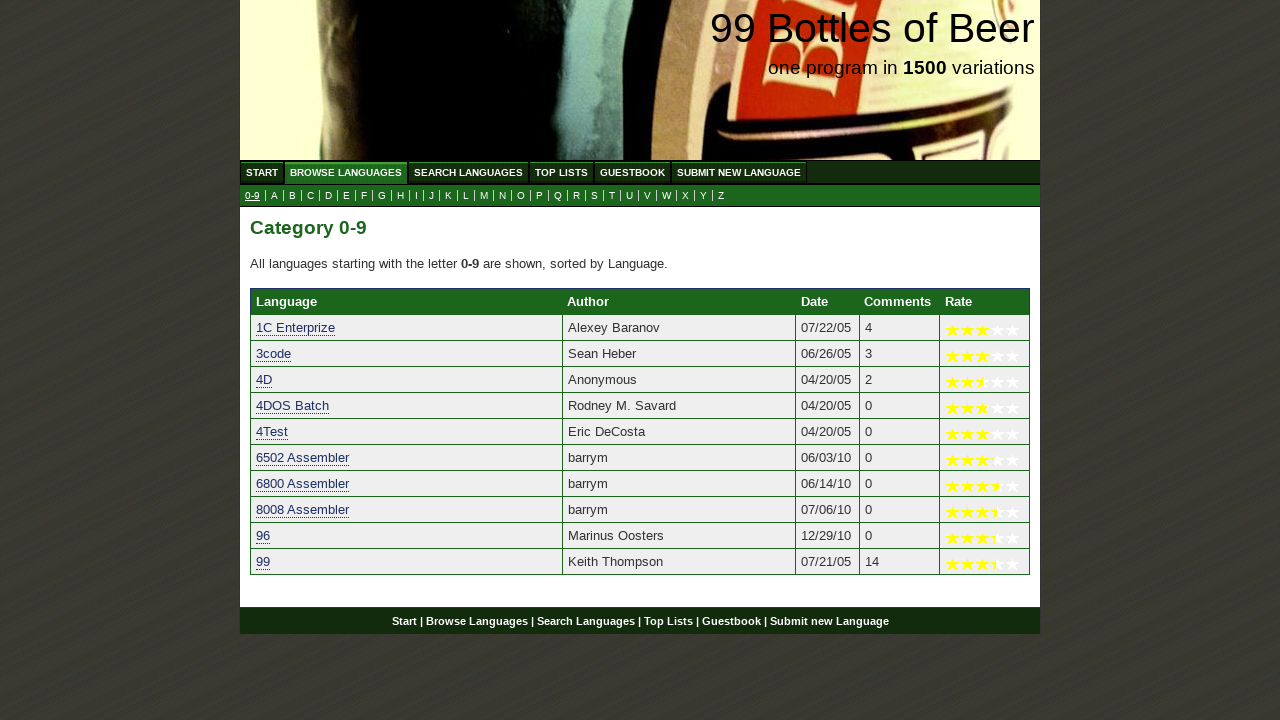